Tests submitting a comment on a blog post by navigating to the blog section, selecting a blog article, filling out the comment form with name, email, and comment text, then verifying the submission success message appears.

Starting URL: https://ecommerce-playground.lambdatest.io/index.php?route=common/home

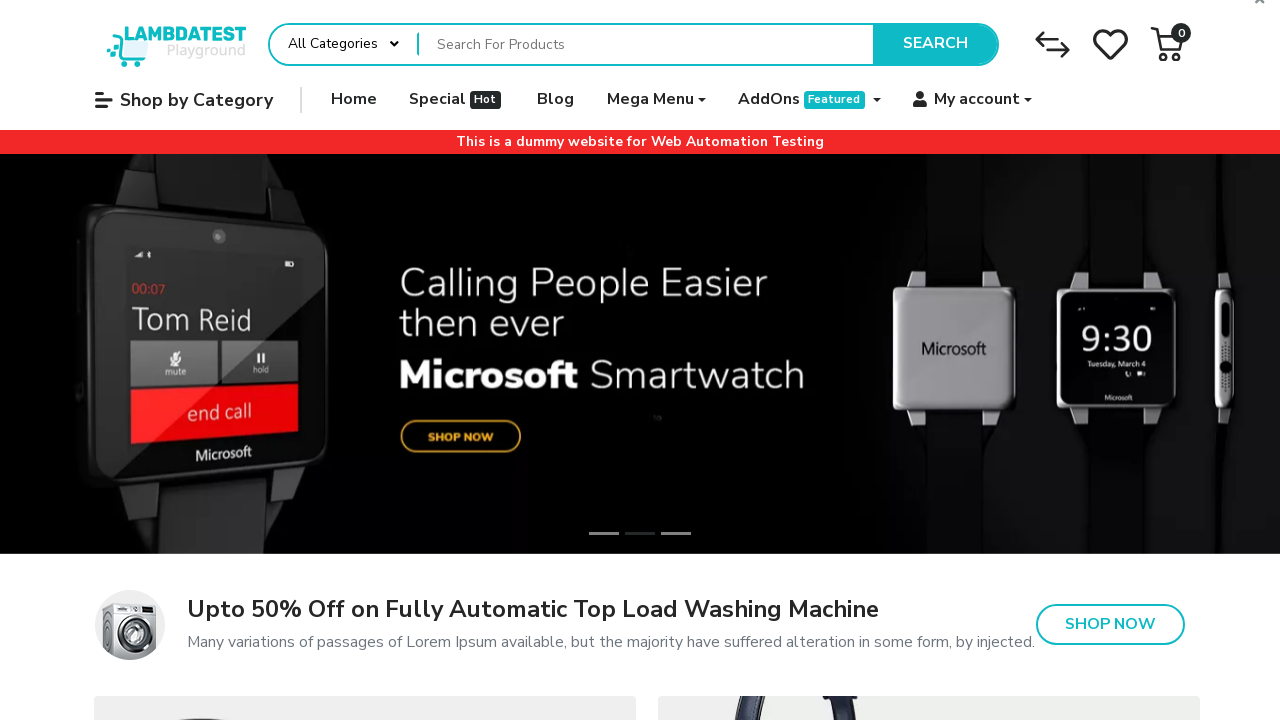

Clicked on Blog link in navbar at (556, 100) on .navbar-nav.horizontal .icon-left.both.nav-link .title:has-text("Blog")
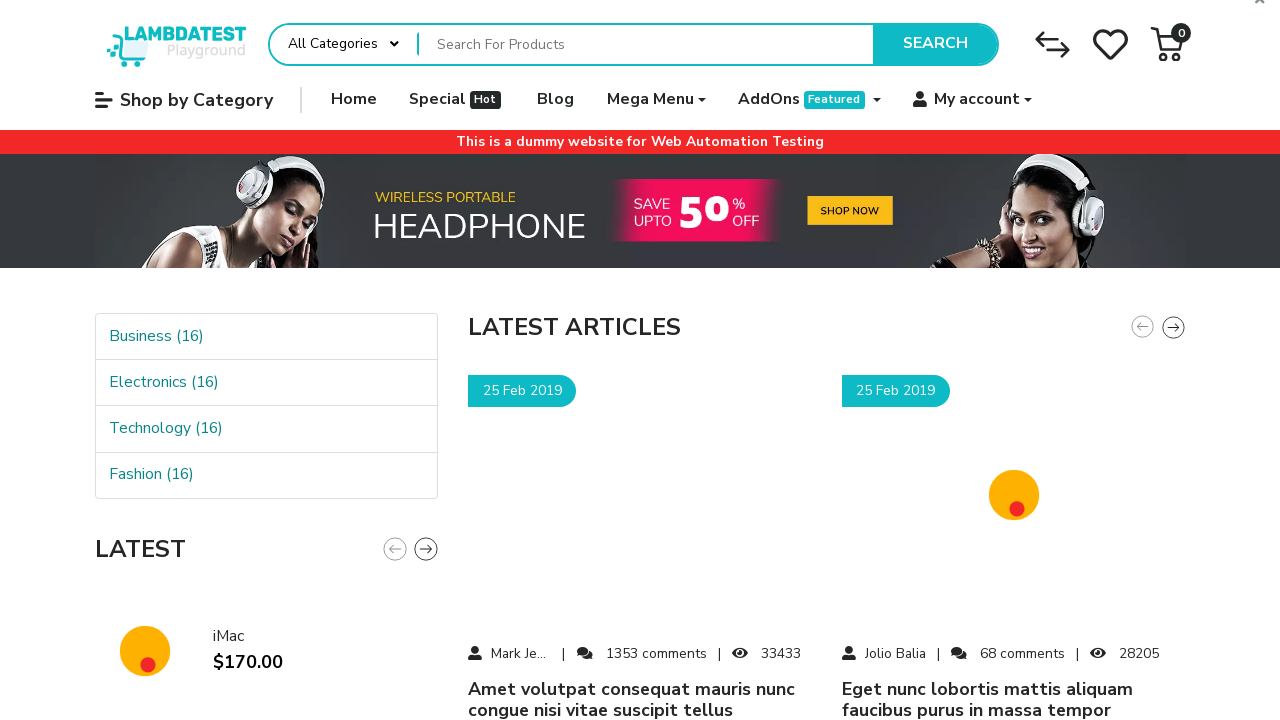

Clicked on the first blog article at (640, 699) on .article-thumb.image-top .text-ellipsis-2 >> nth=0
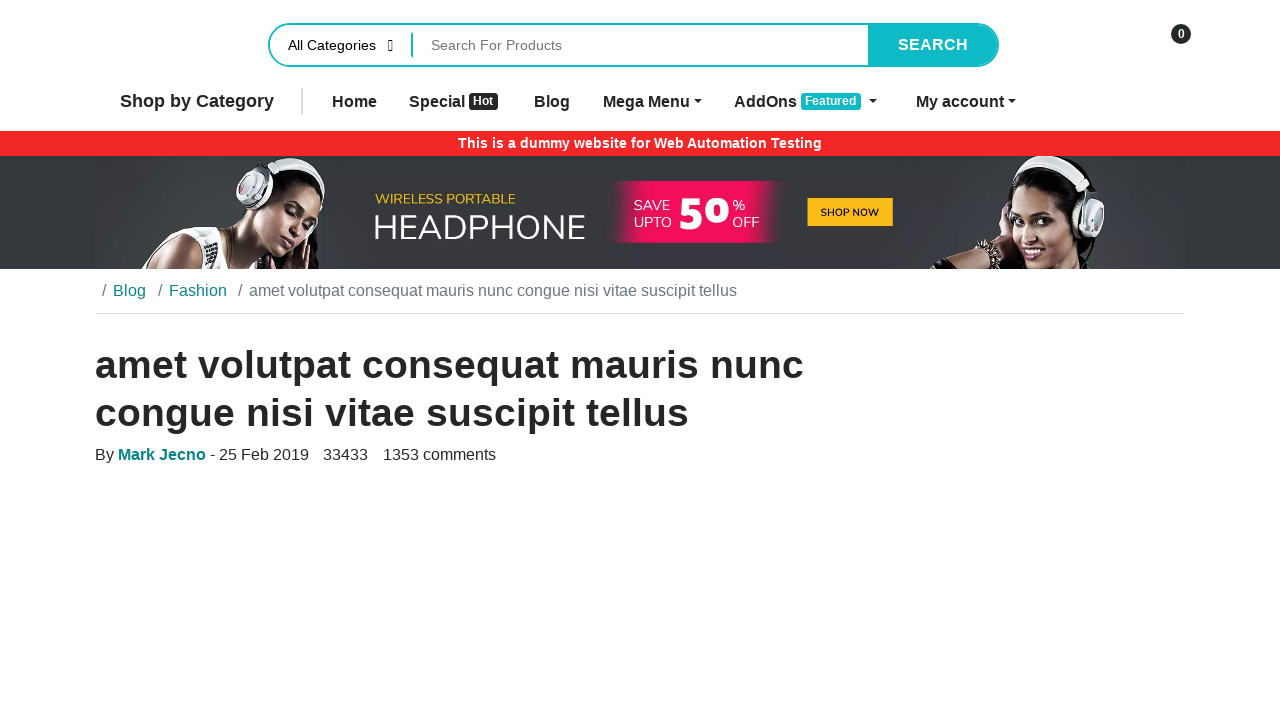

Scrolled to comment section
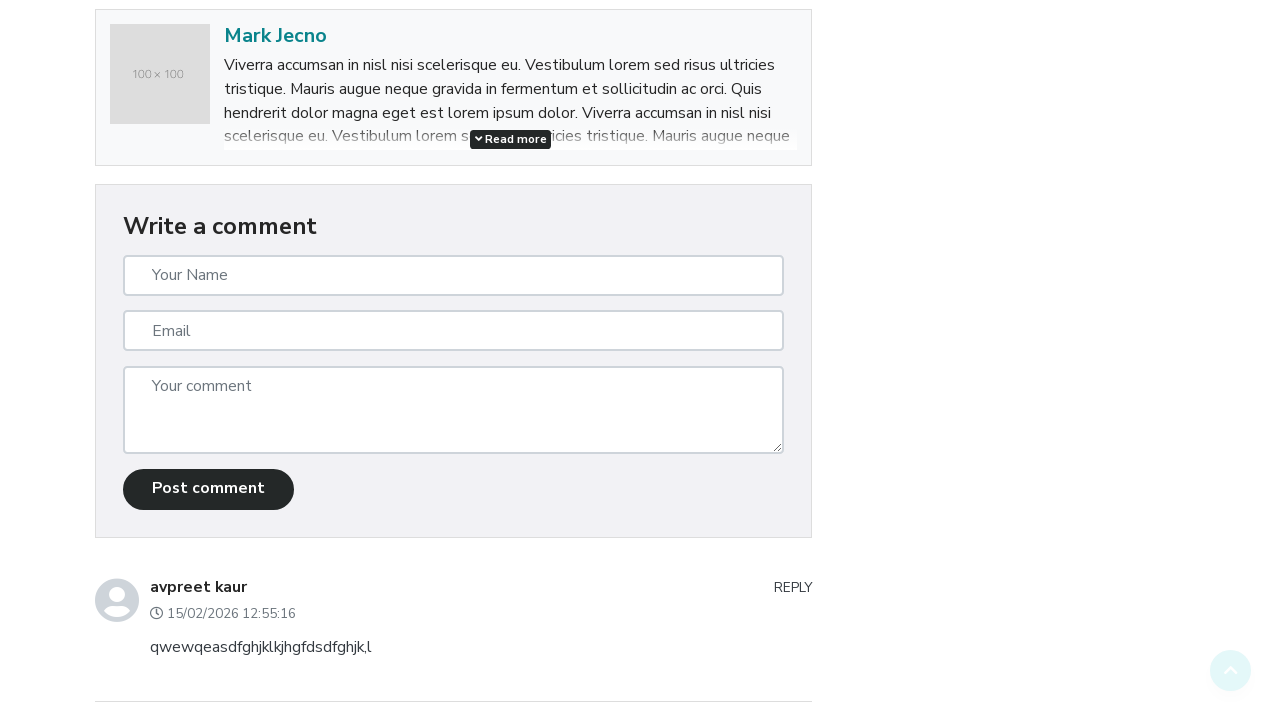

Filled in name field with 'JohnDoe' on #input-name
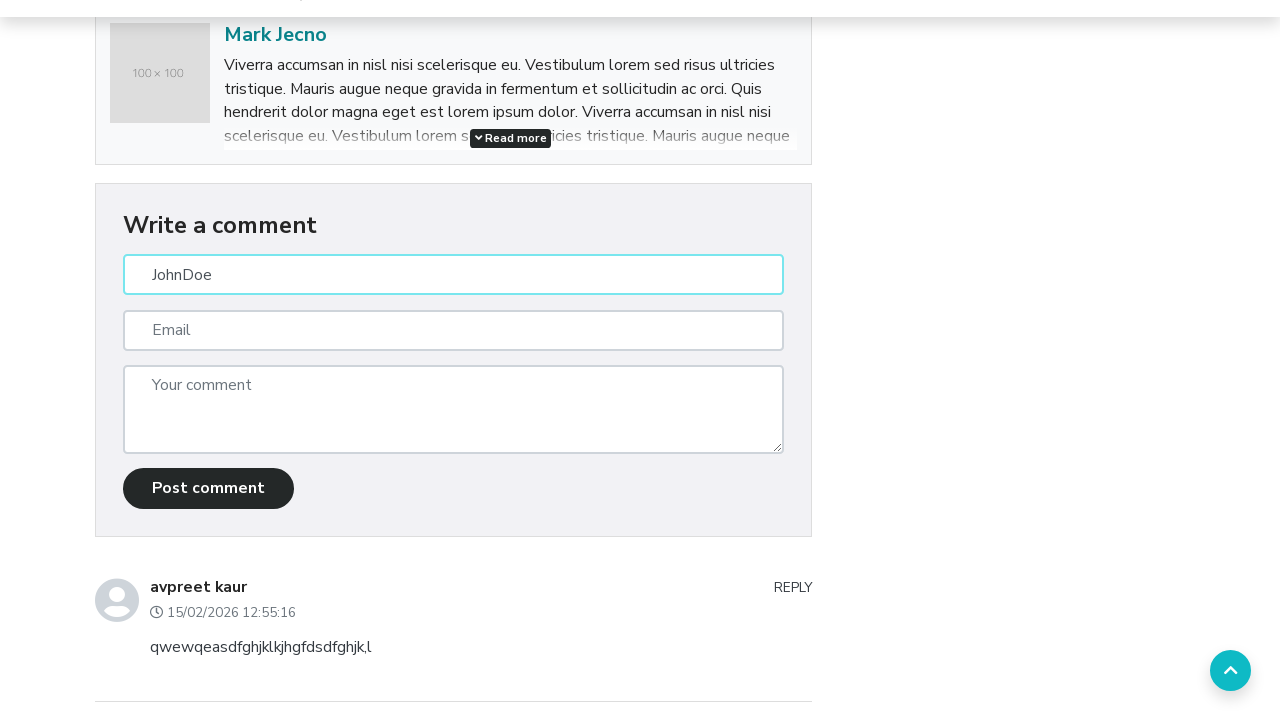

Filled in email field with 'johndoe@testmail.com' on #input-email
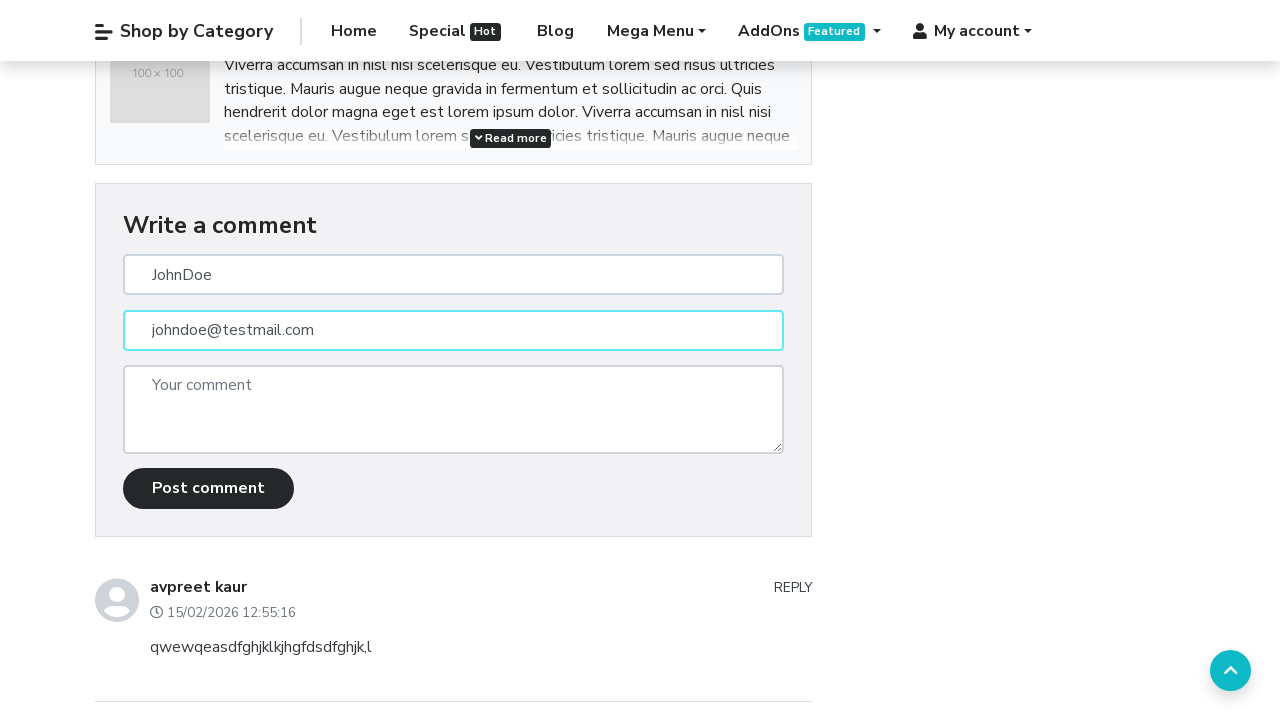

Filled in comment field with article feedback on #input-comment
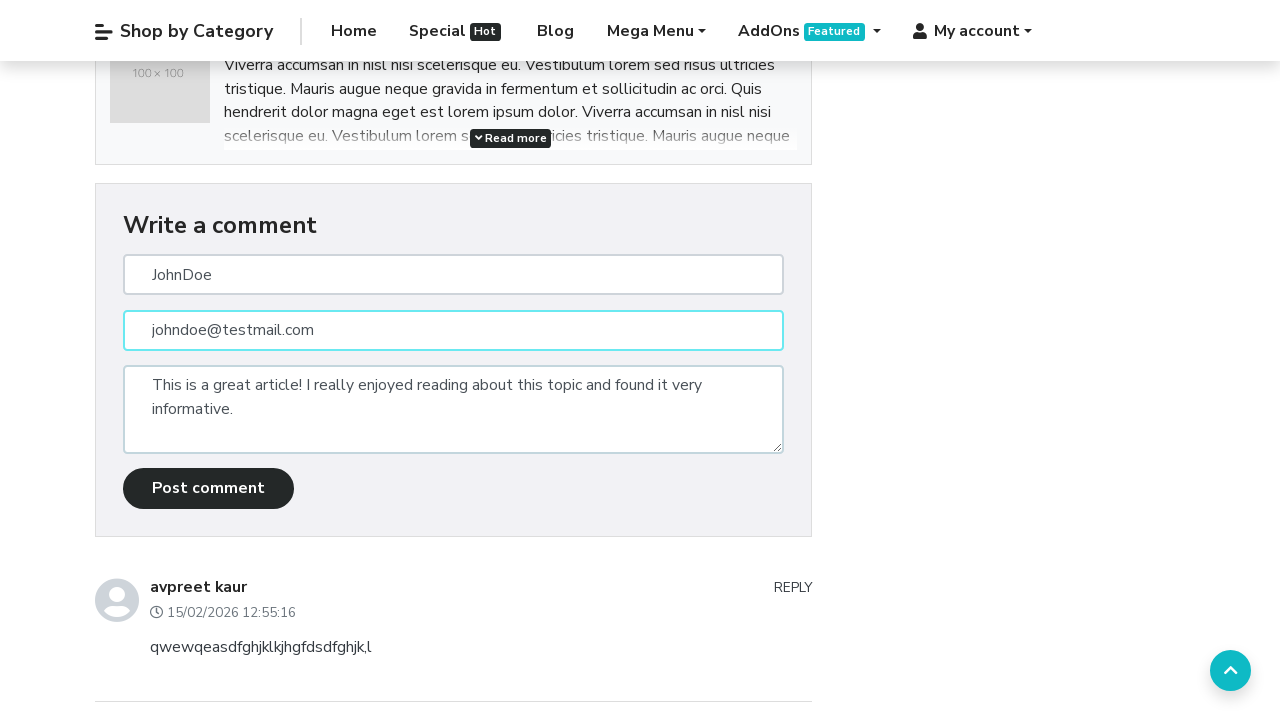

Clicked submit button to post comment at (208, 489) on #button-comment
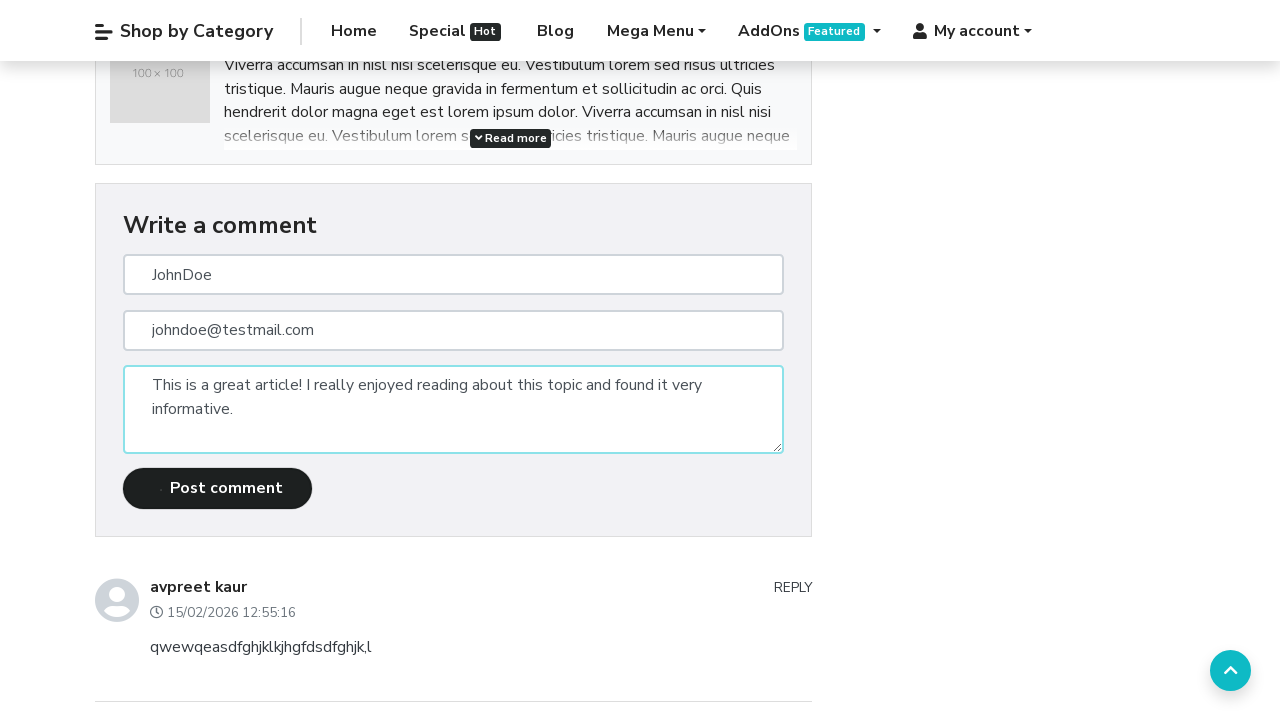

Verified success message 'Thank you for your comment' appeared
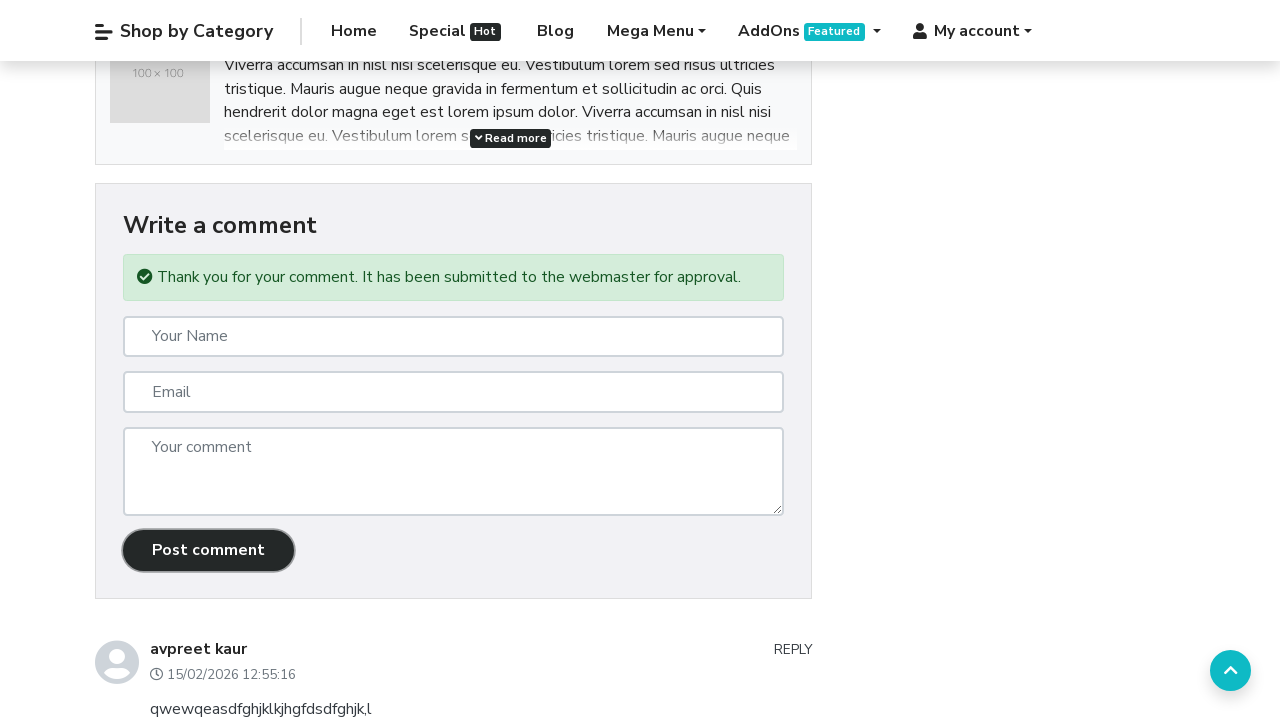

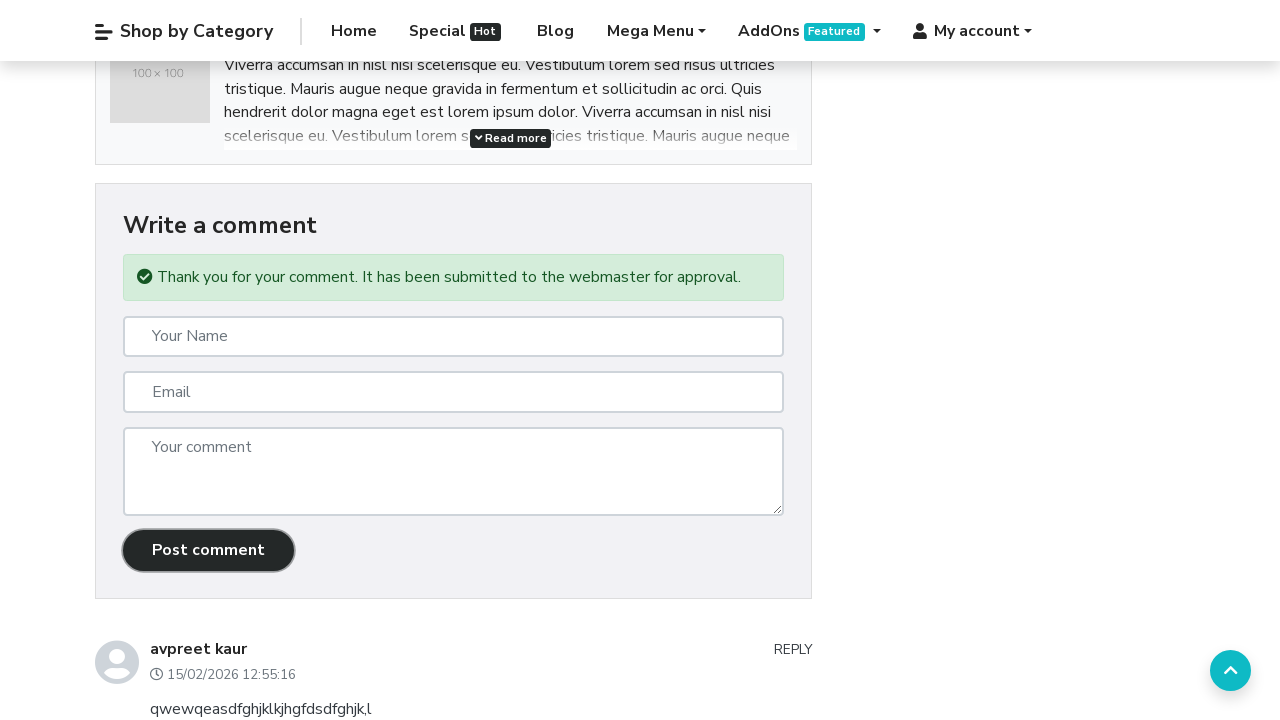